Tests right-click context menu functionality and selects paste option

Starting URL: http://swisnl.github.io/jQuery-contextMenu/demo.html

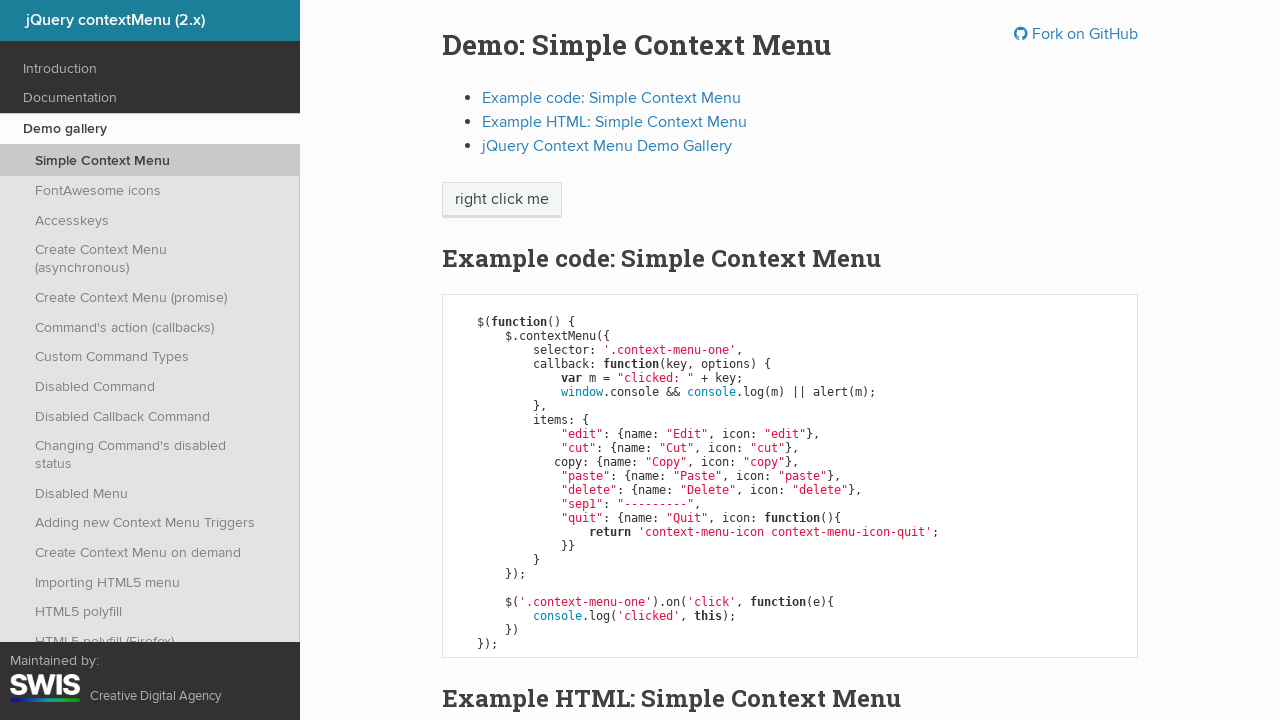

Set up dialog handler to accept alerts
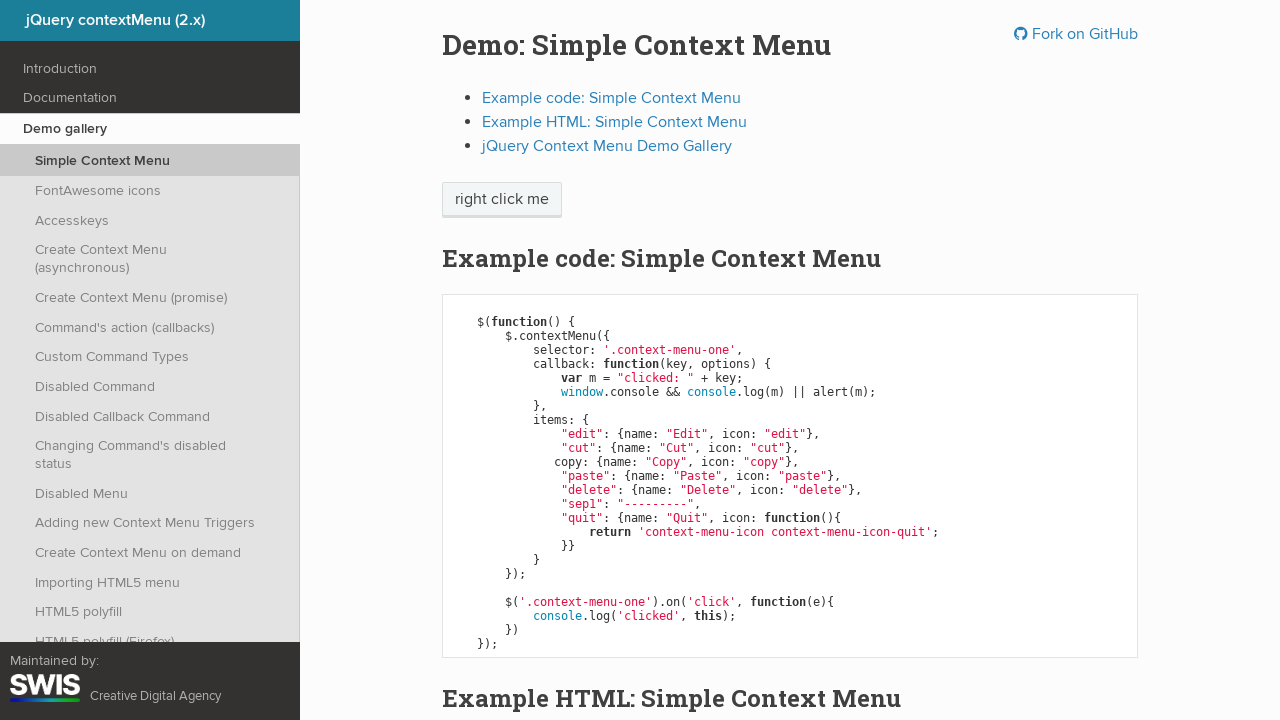

Right-clicked on 'right click me' element to open context menu at (502, 200) on //span[text()='right click me']
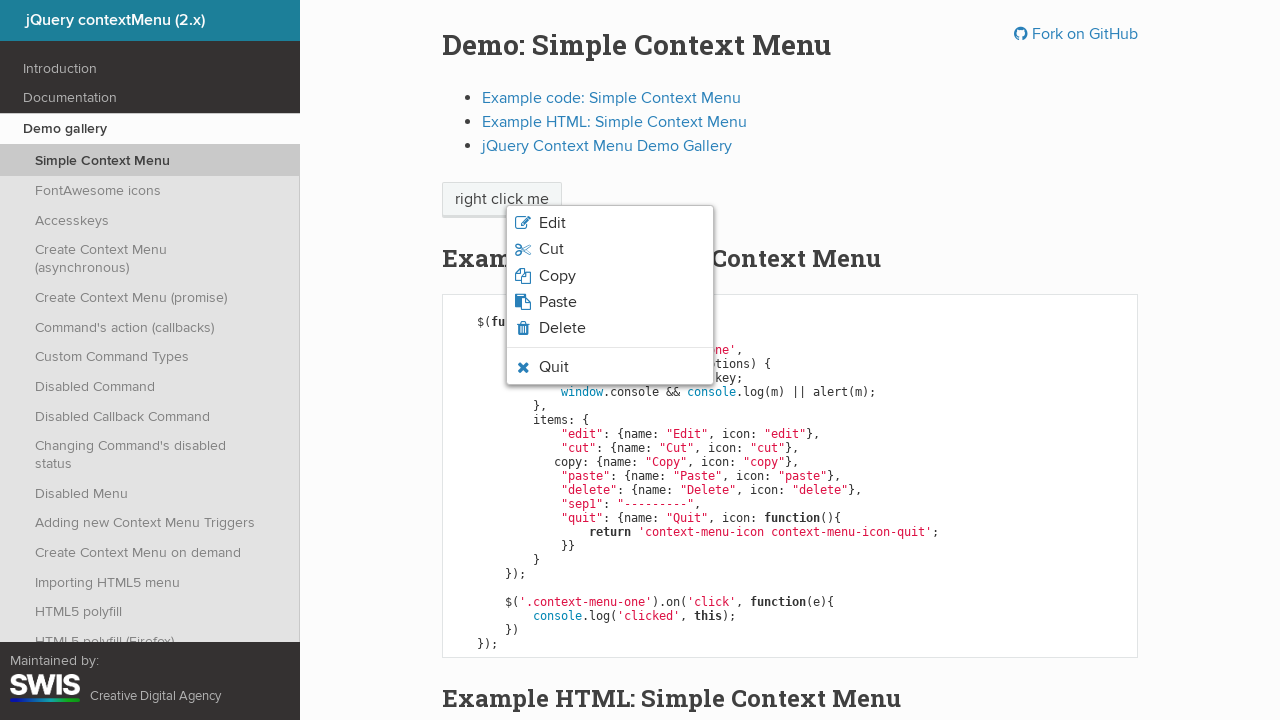

Clicked Paste option in context menu at (558, 302) on xpath=//span[text()='Paste']
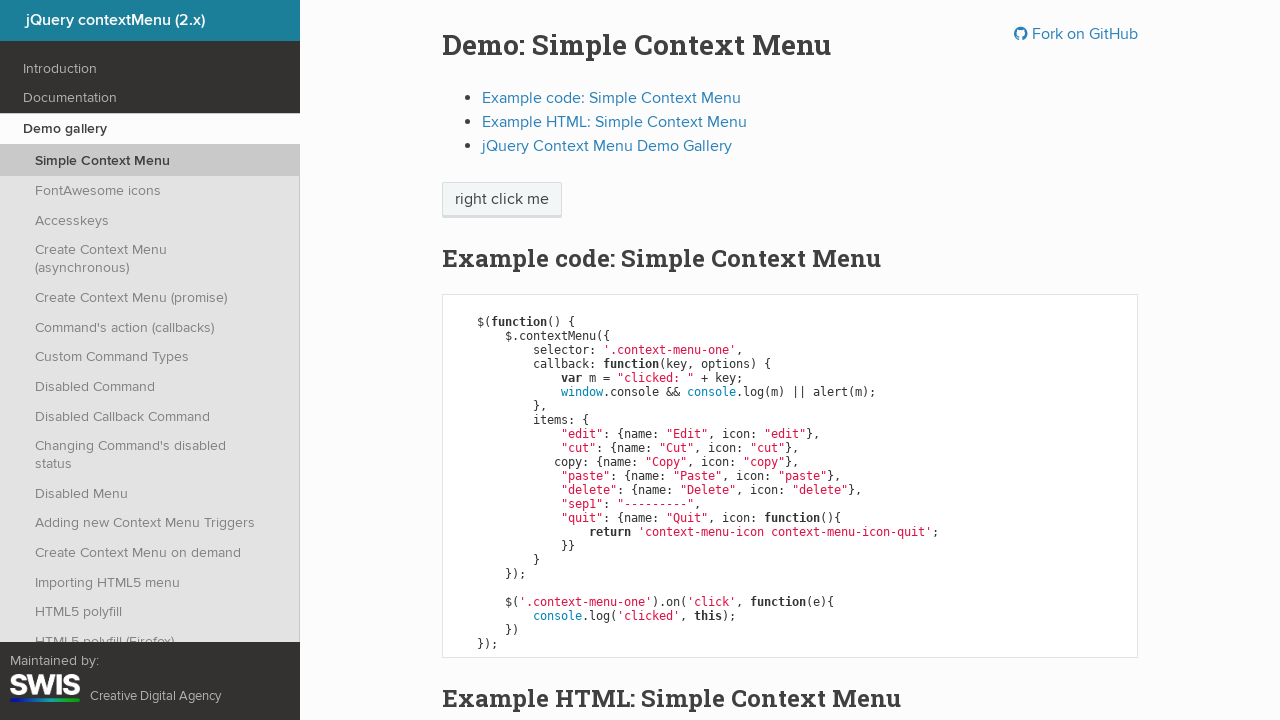

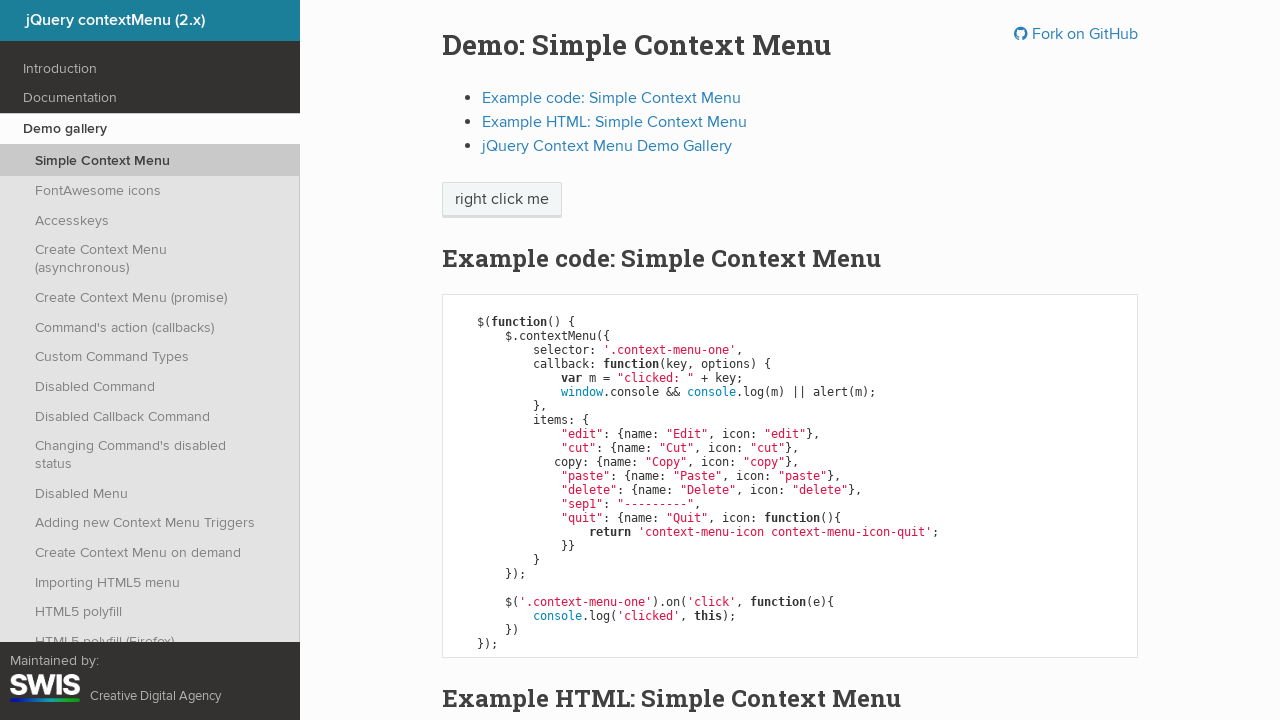